Tests the add/remove elements page by locating the "Add Element" button and sending a left arrow key press to it

Starting URL: http://the-internet.herokuapp.com/add_remove_elements/

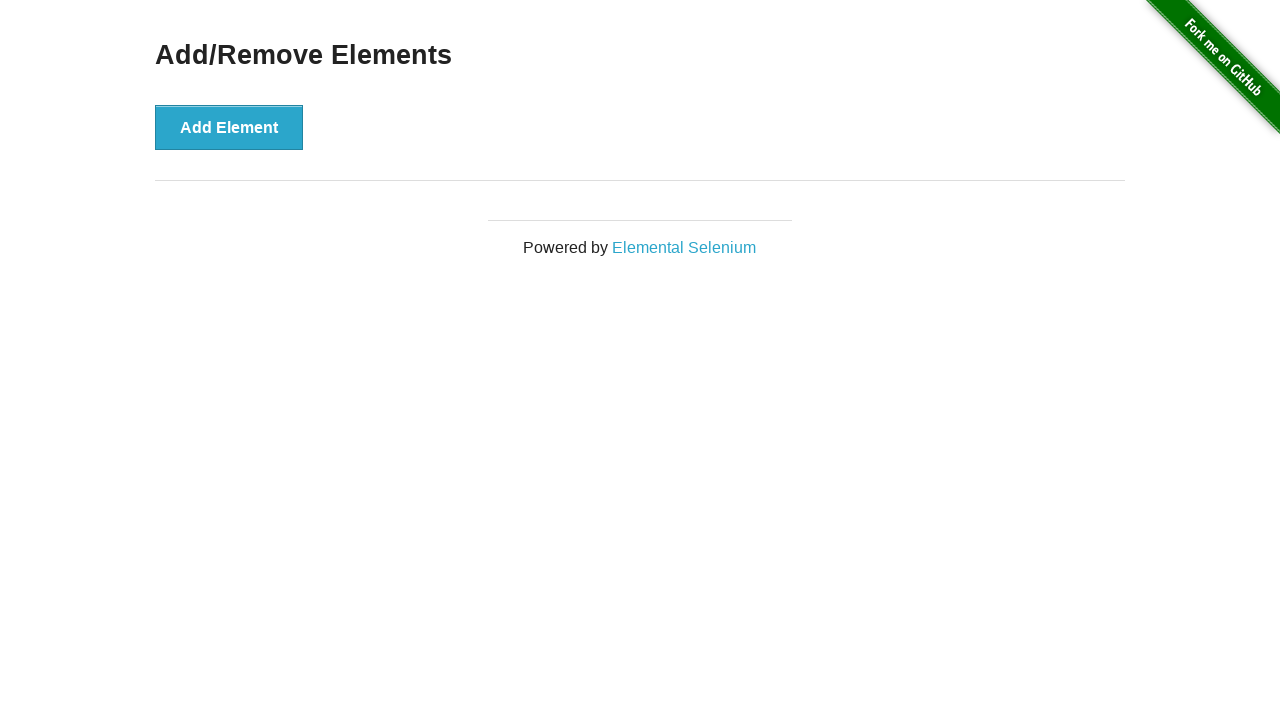

Located 'Add Element' button and sent left arrow key press to it on xpath=//button[@onclick='addElement()']
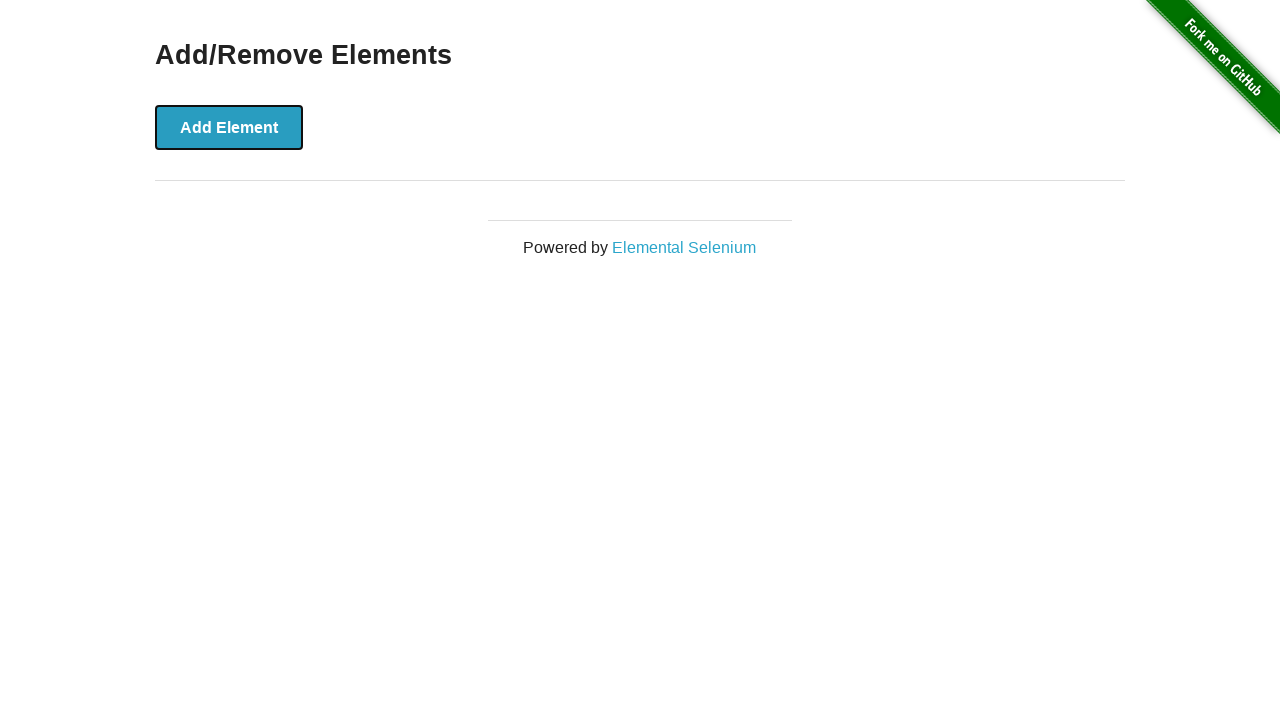

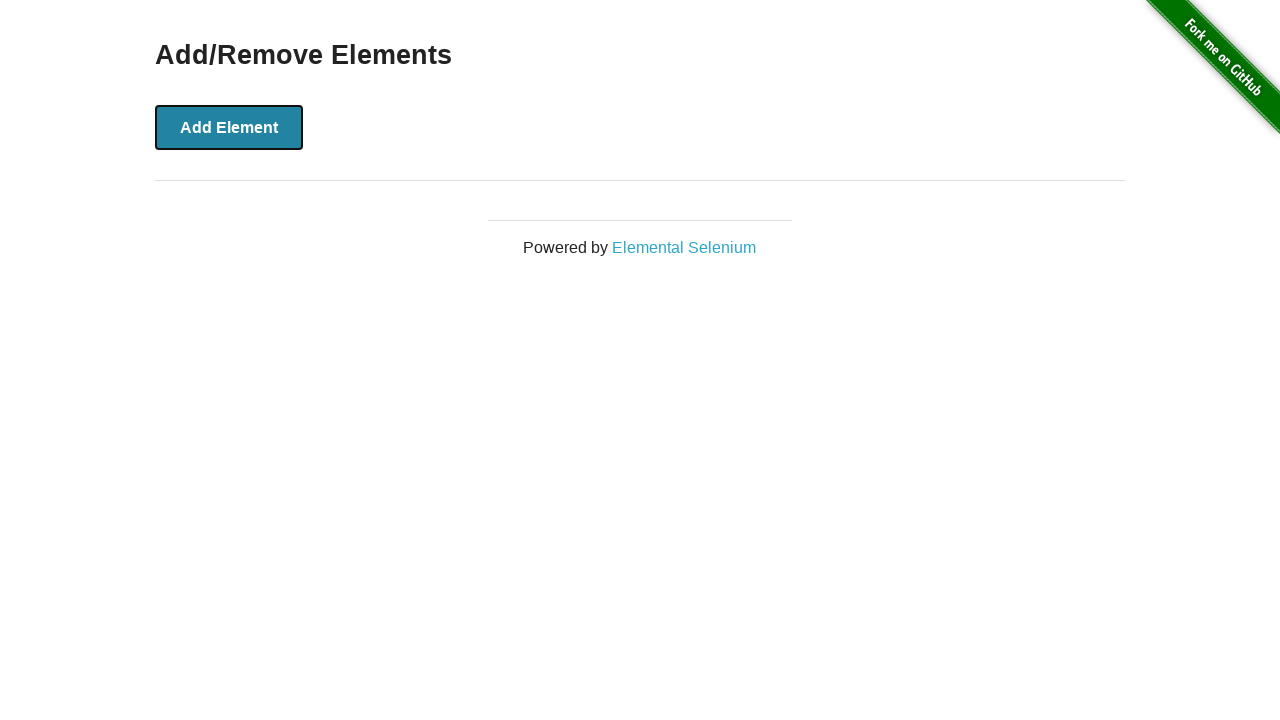